Tests the clear completed functionality to remove all completed todos

Starting URL: http://todomvc.com/examples/typescript-angular

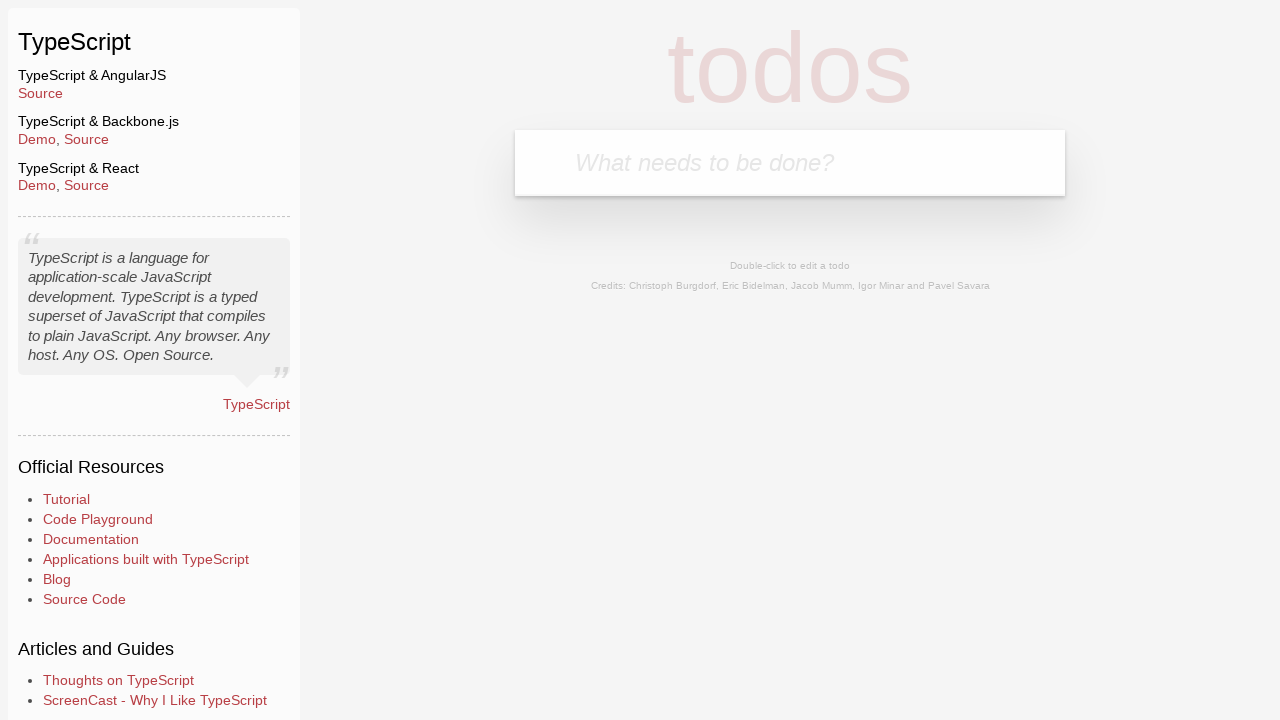

Filled input field with first todo 'toEdit' on body > section > header > form > input
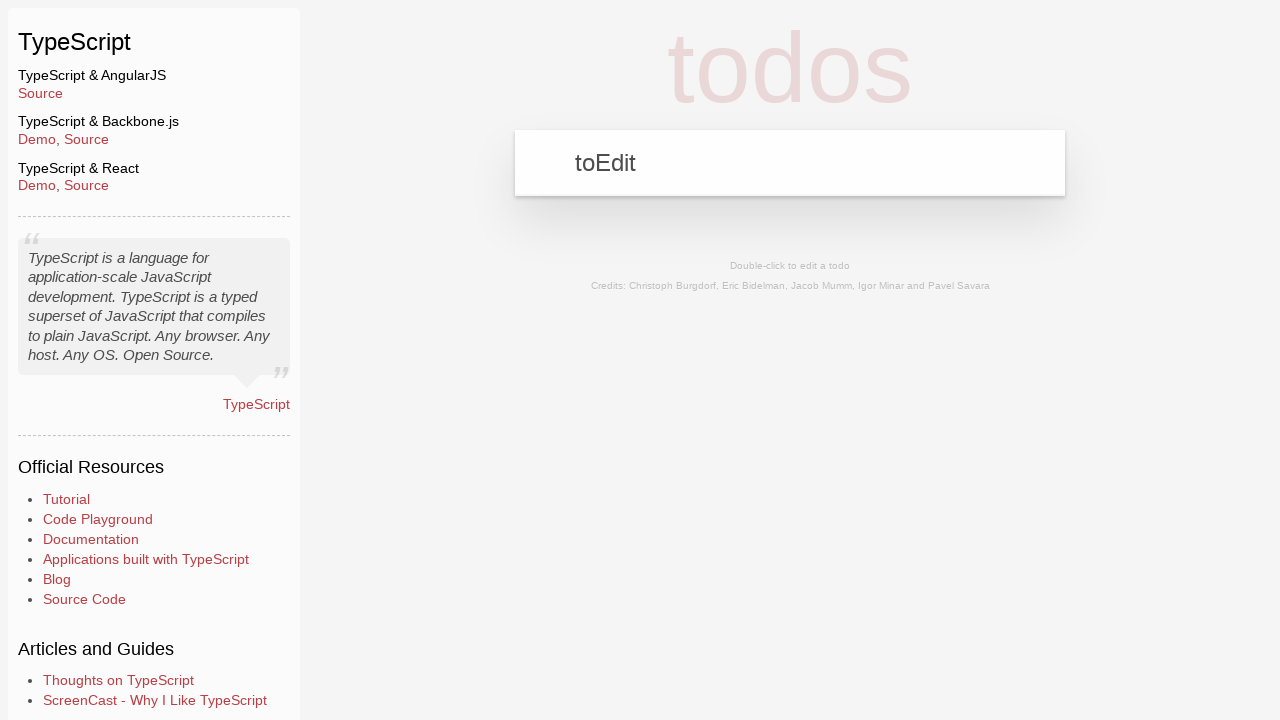

Pressed Enter to add first todo on body > section > header > form > input
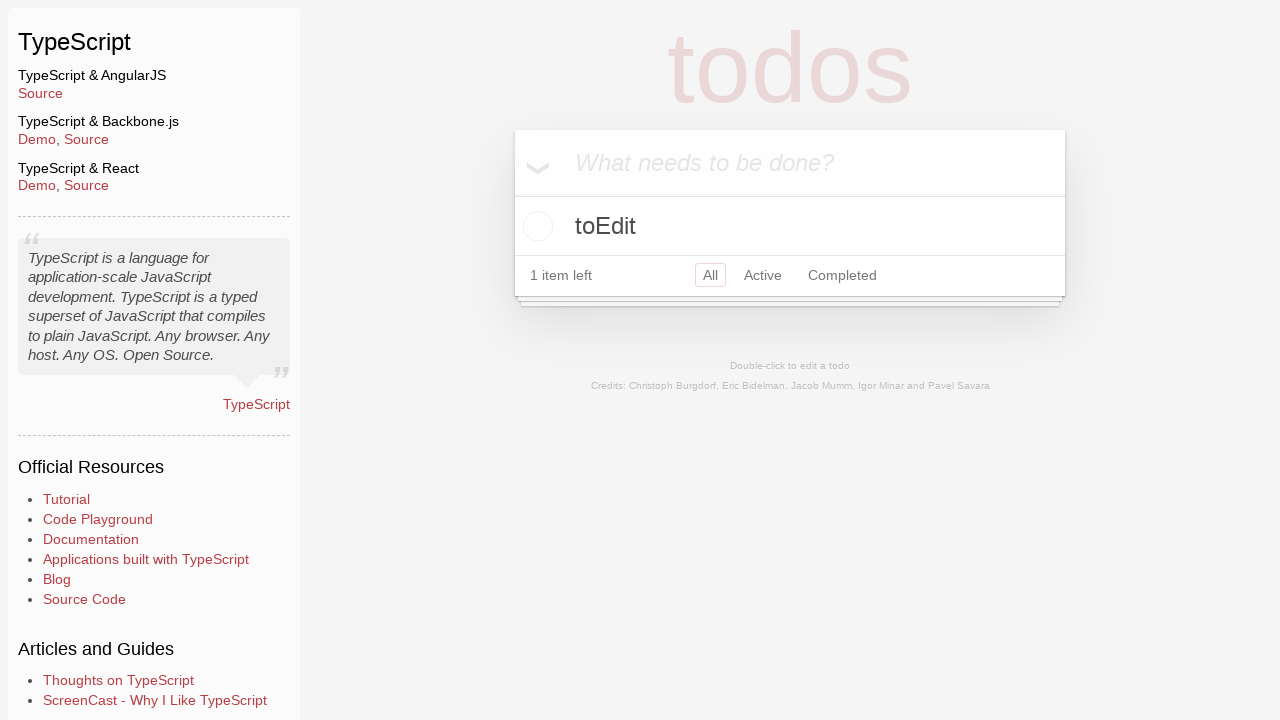

Filled input field with second todo '345' on body > section > header > form > input
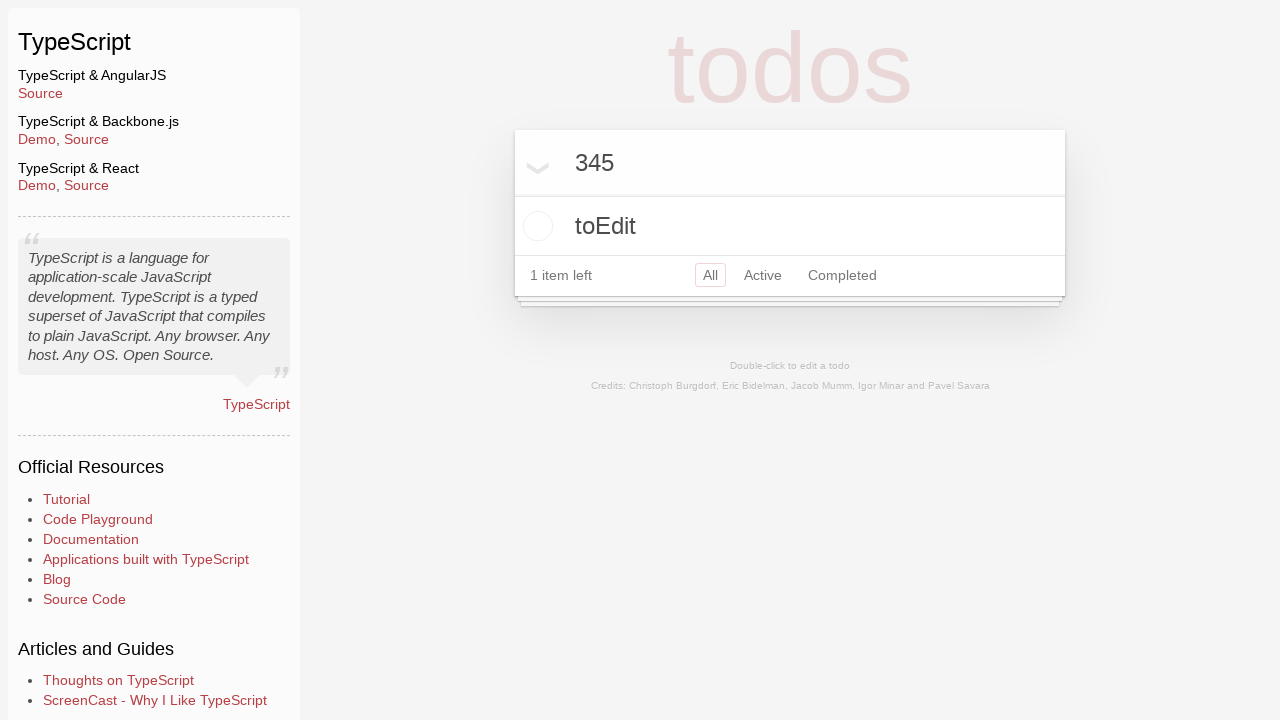

Pressed Enter to add second todo on body > section > header > form > input
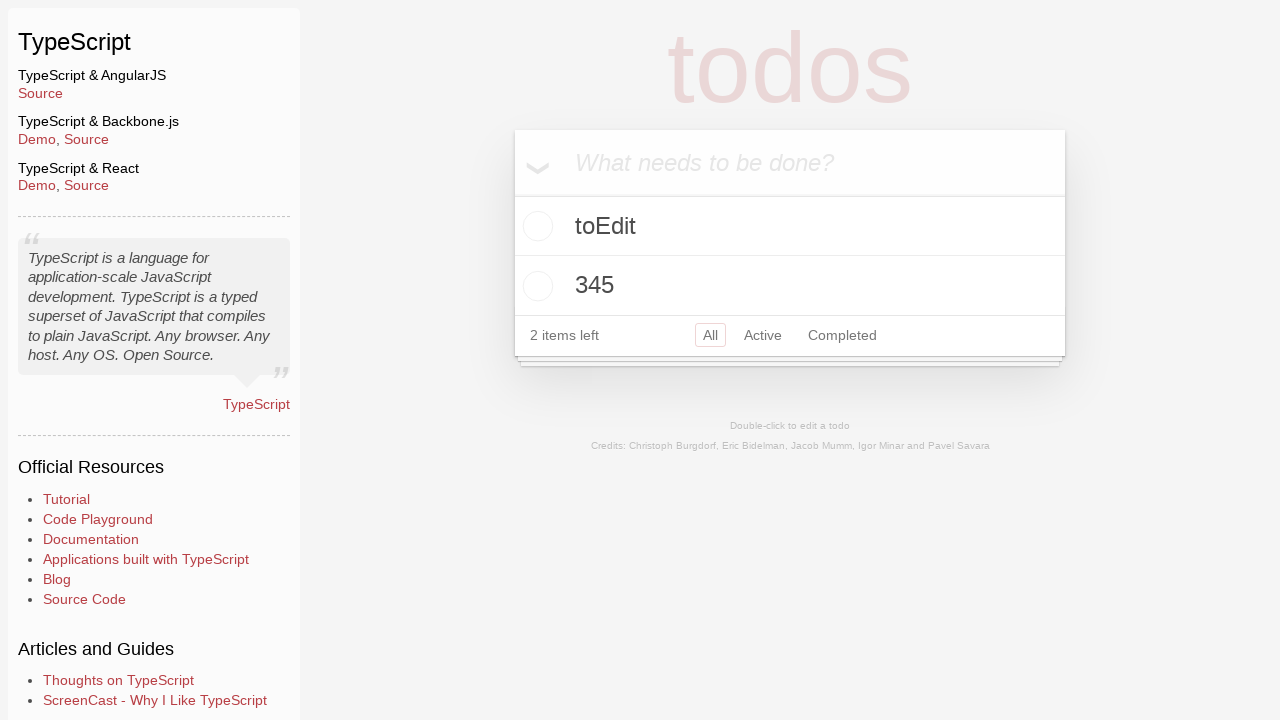

Clicked toggle all checkbox to mark all todos as completed at (532, 162) on body > section > section > label
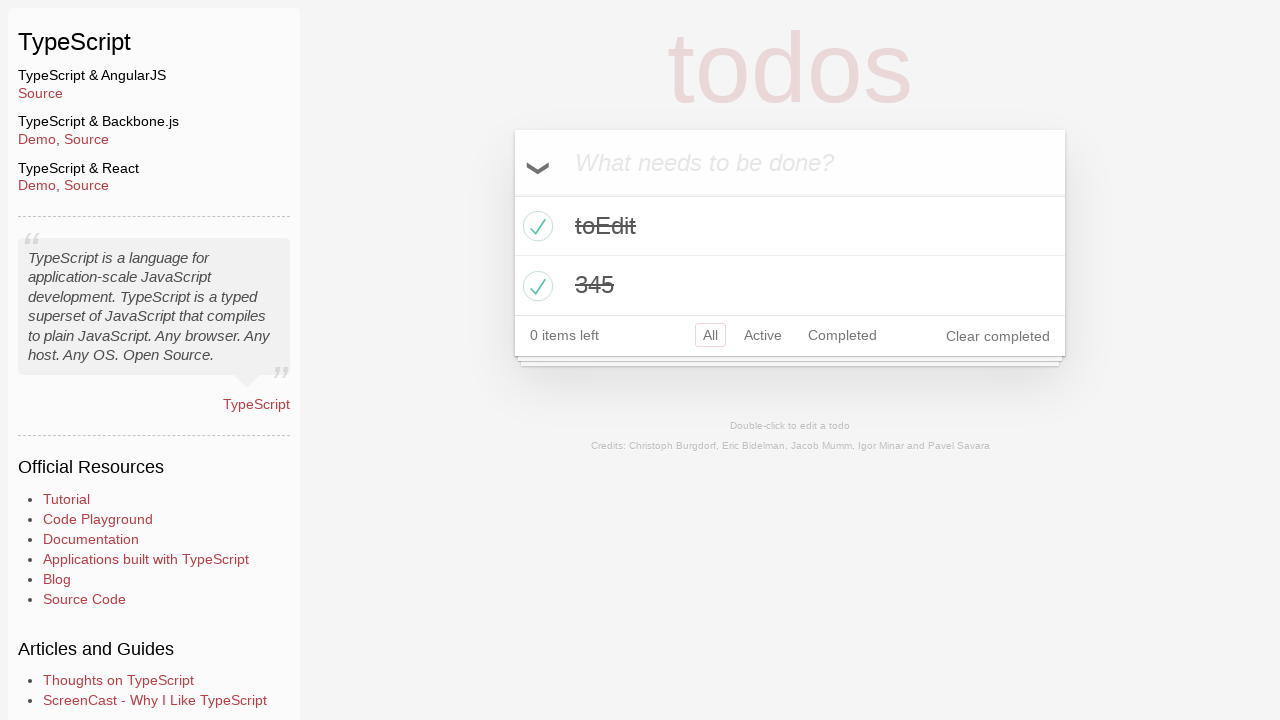

Clicked clear completed button to remove all completed todos at (998, 336) on body > section > footer > button
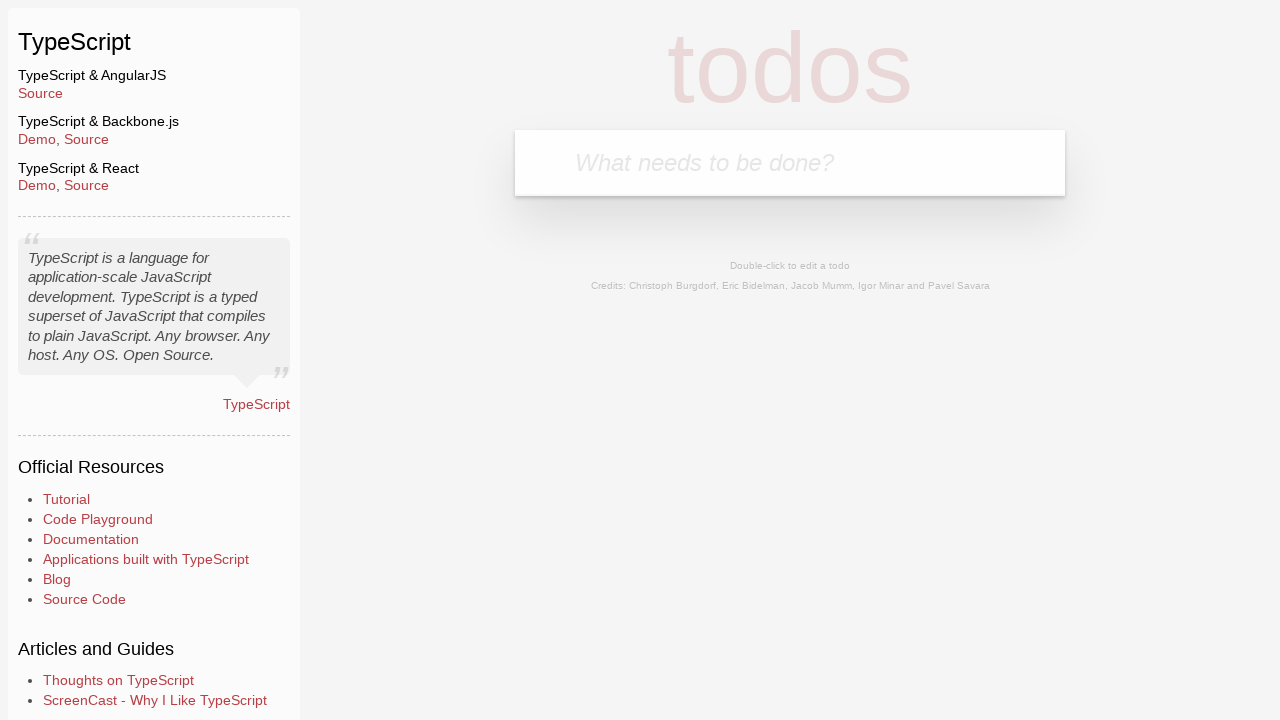

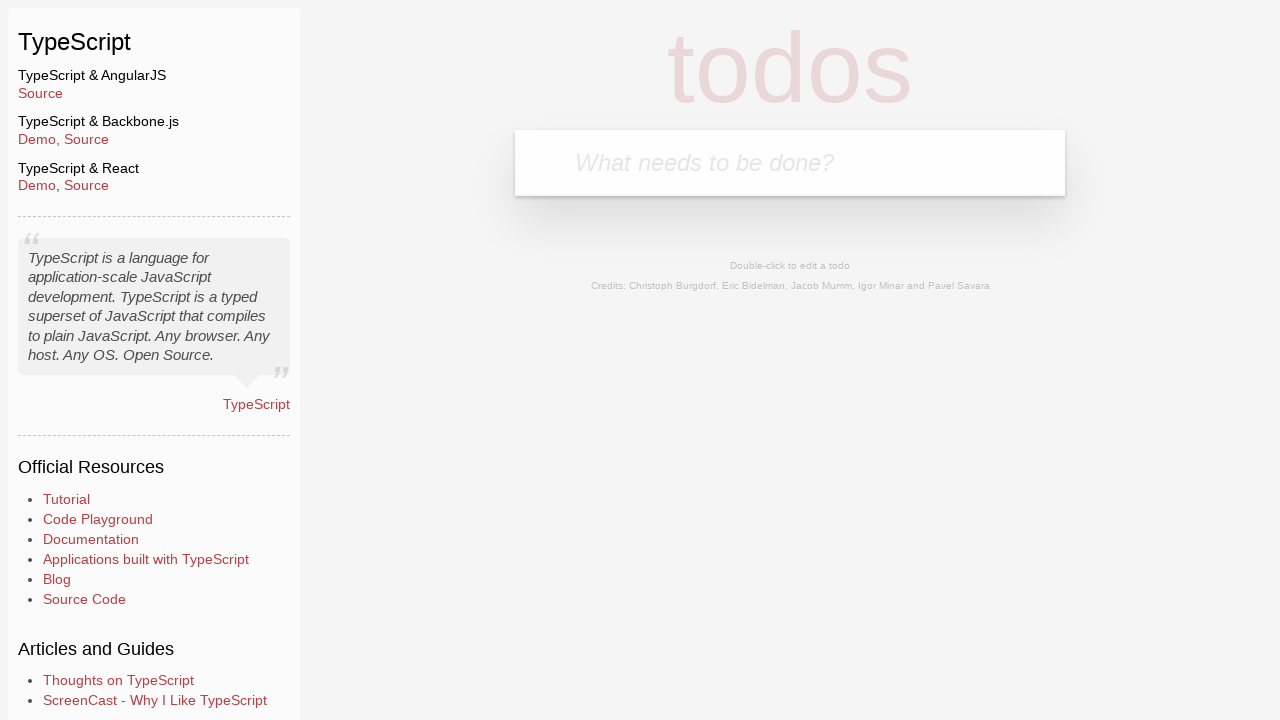